Tests that the Clear completed button displays correct text when a todo is completed

Starting URL: https://demo.playwright.dev/todomvc/

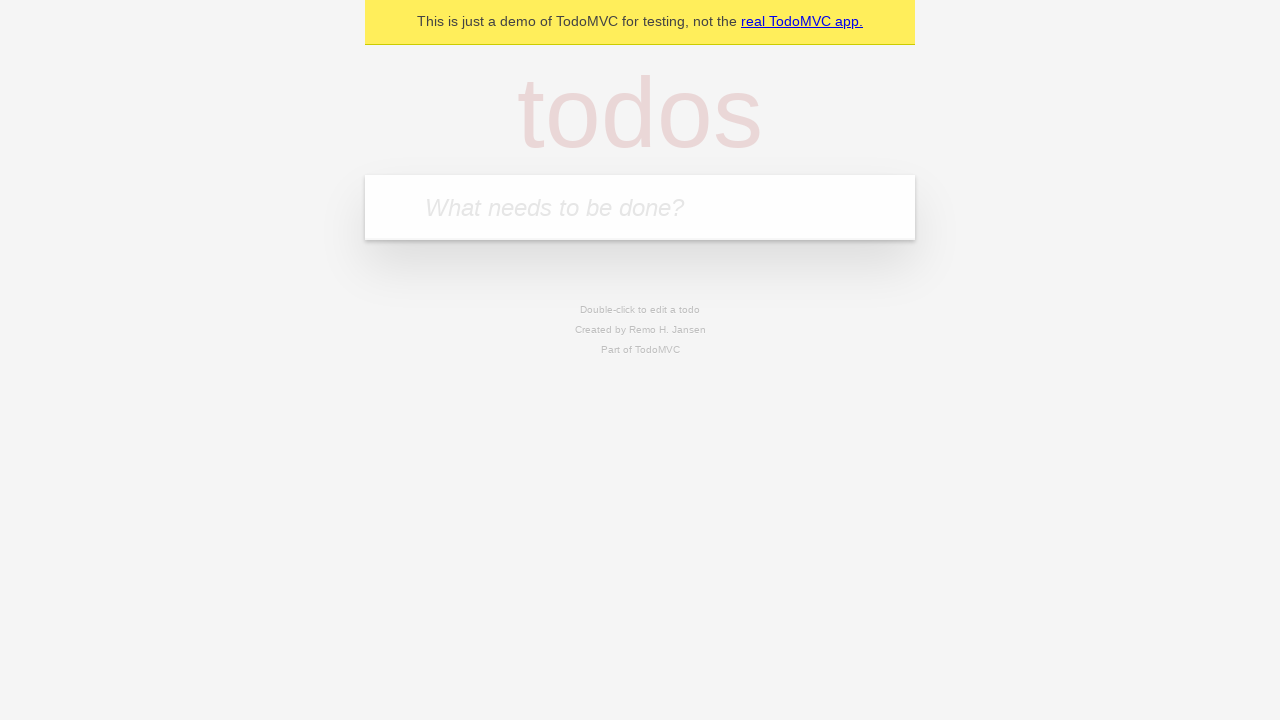

Filled first todo input with 'buy some cheese' on internal:attr=[placeholder="What needs to be done?"i]
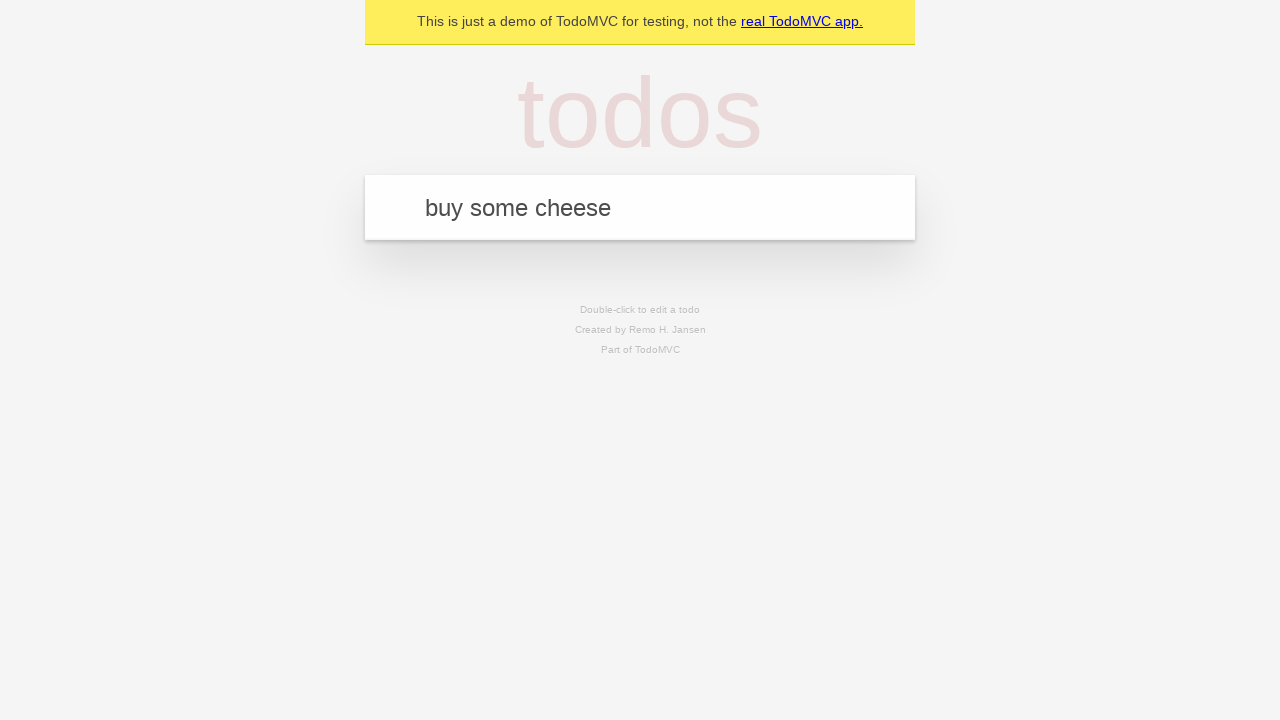

Pressed Enter to create first todo on internal:attr=[placeholder="What needs to be done?"i]
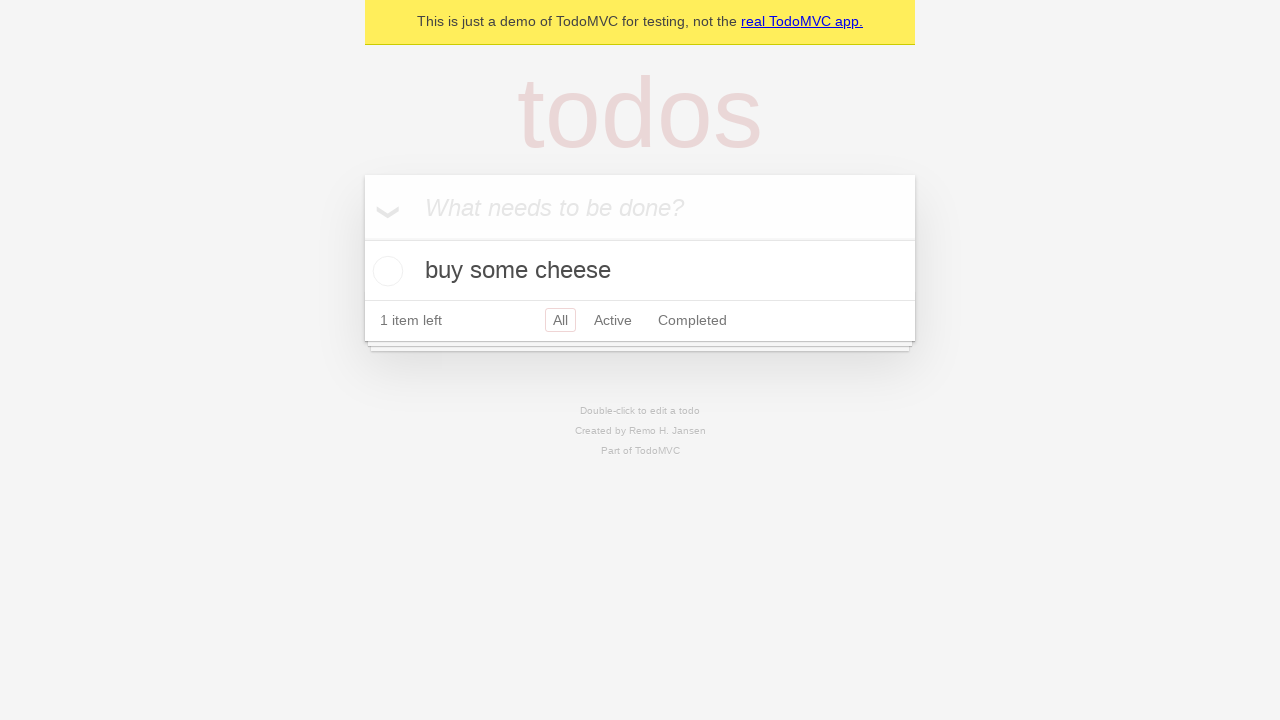

Filled second todo input with 'feed the cat' on internal:attr=[placeholder="What needs to be done?"i]
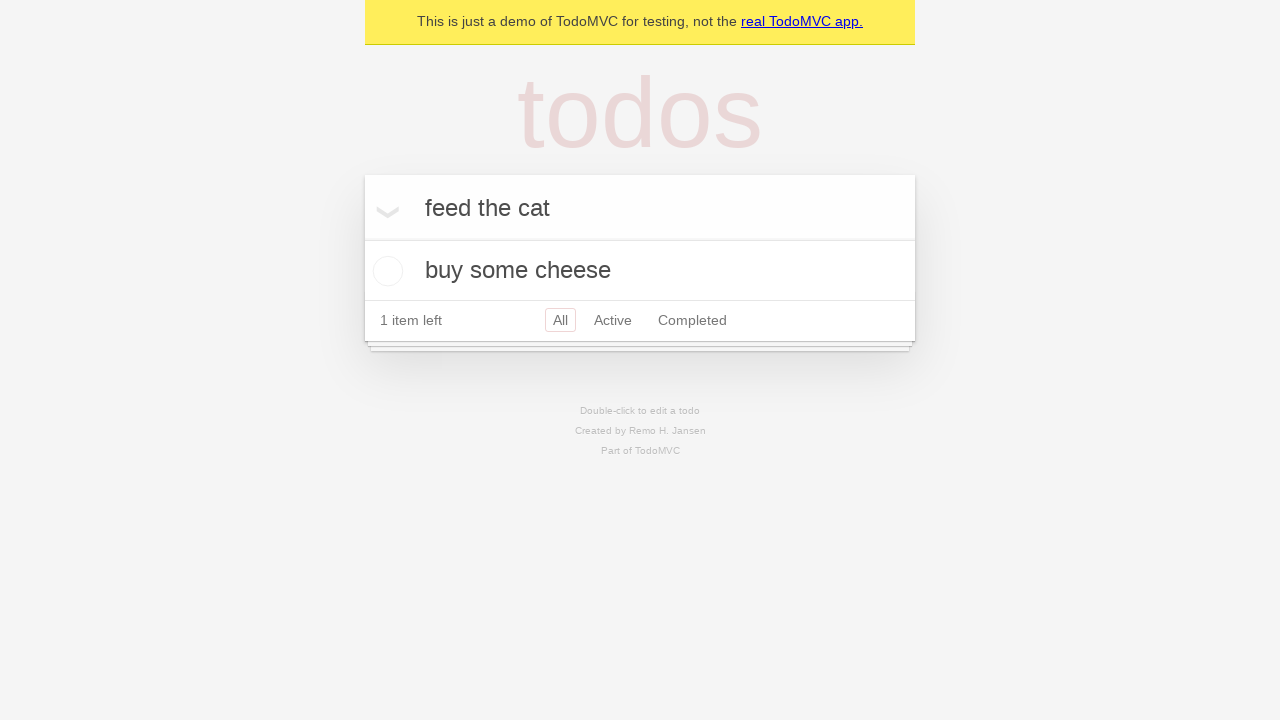

Pressed Enter to create second todo on internal:attr=[placeholder="What needs to be done?"i]
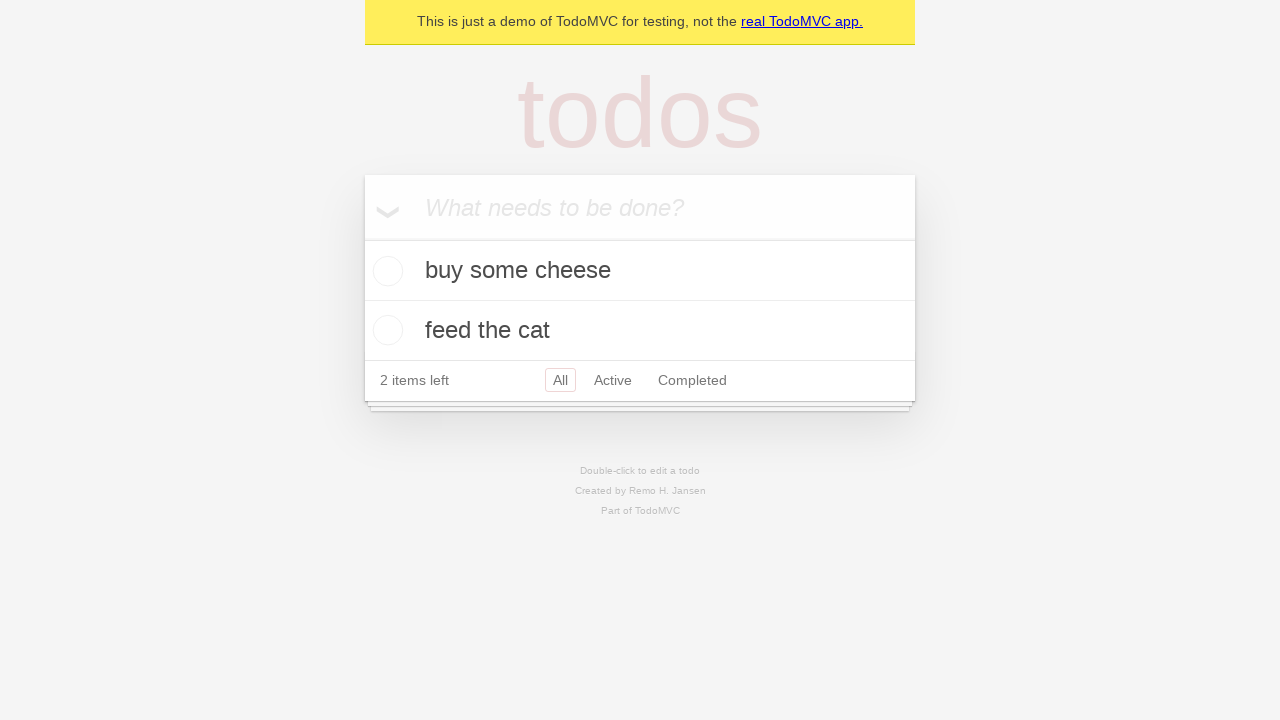

Filled third todo input with 'book a doctors appointment' on internal:attr=[placeholder="What needs to be done?"i]
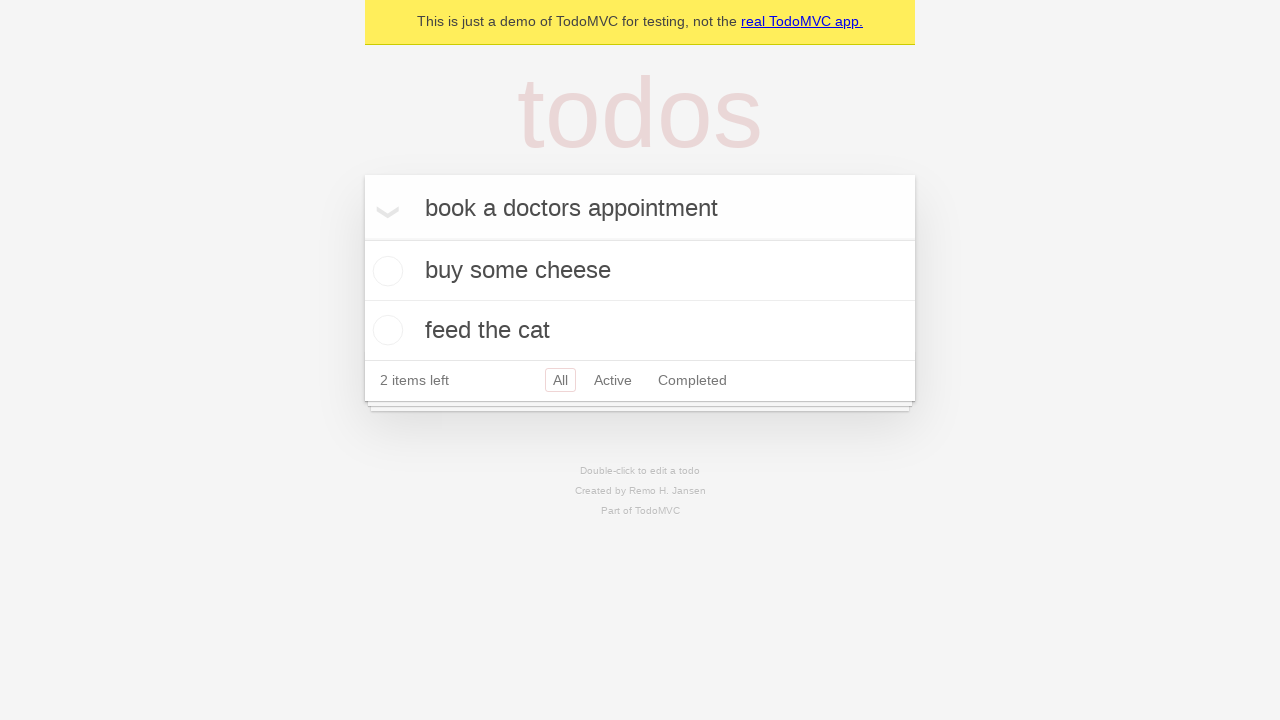

Pressed Enter to create third todo on internal:attr=[placeholder="What needs to be done?"i]
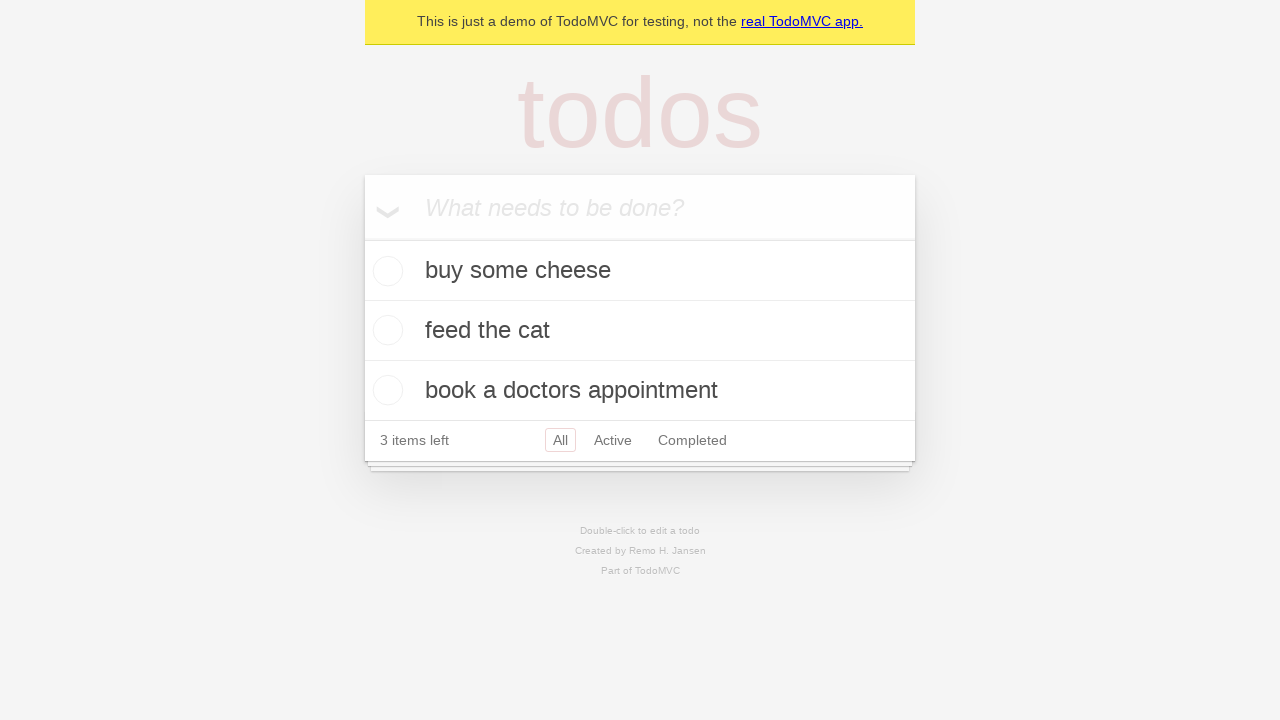

Clicked toggle checkbox to complete first todo at (385, 271) on .todo-list li .toggle >> nth=0
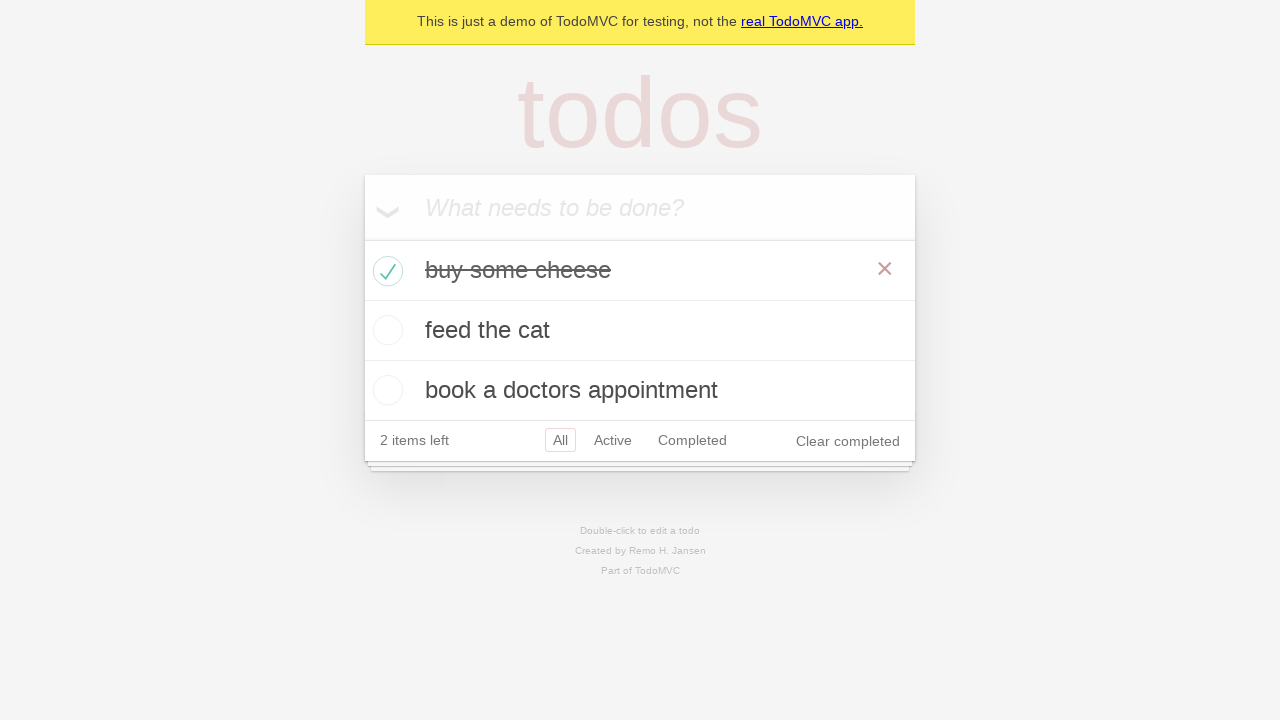

Verified 'Clear completed' button is visible
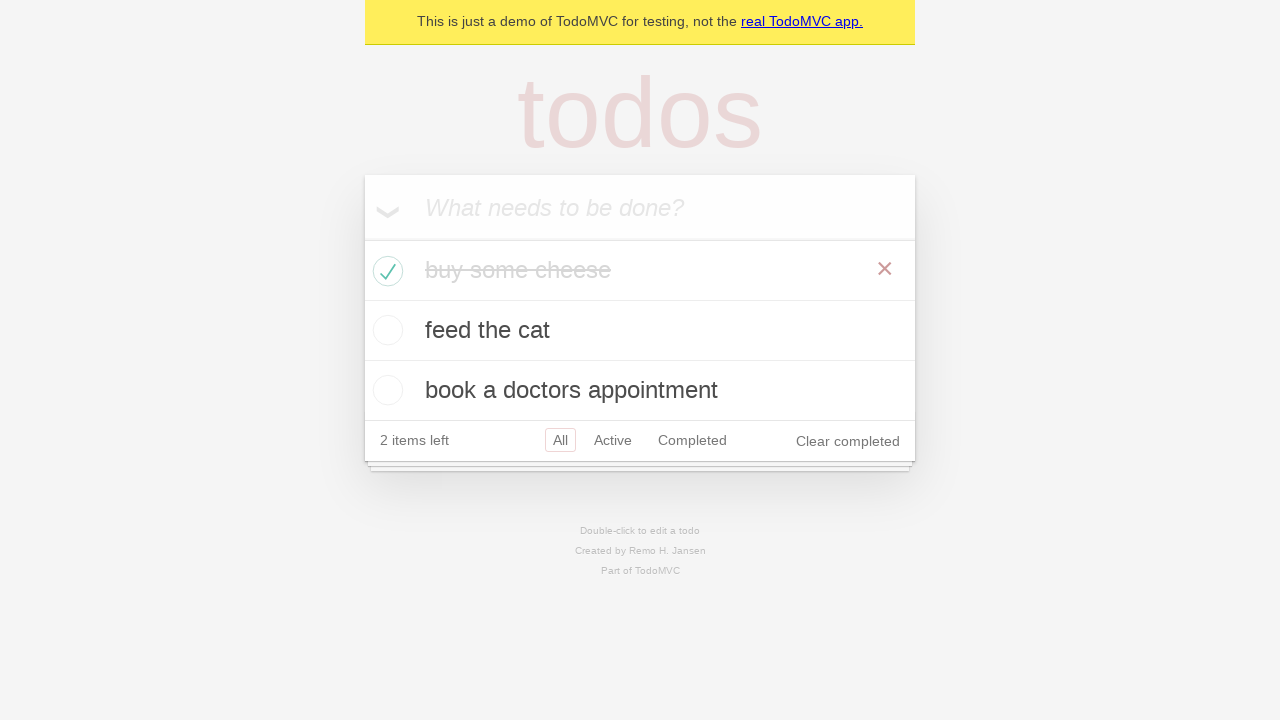

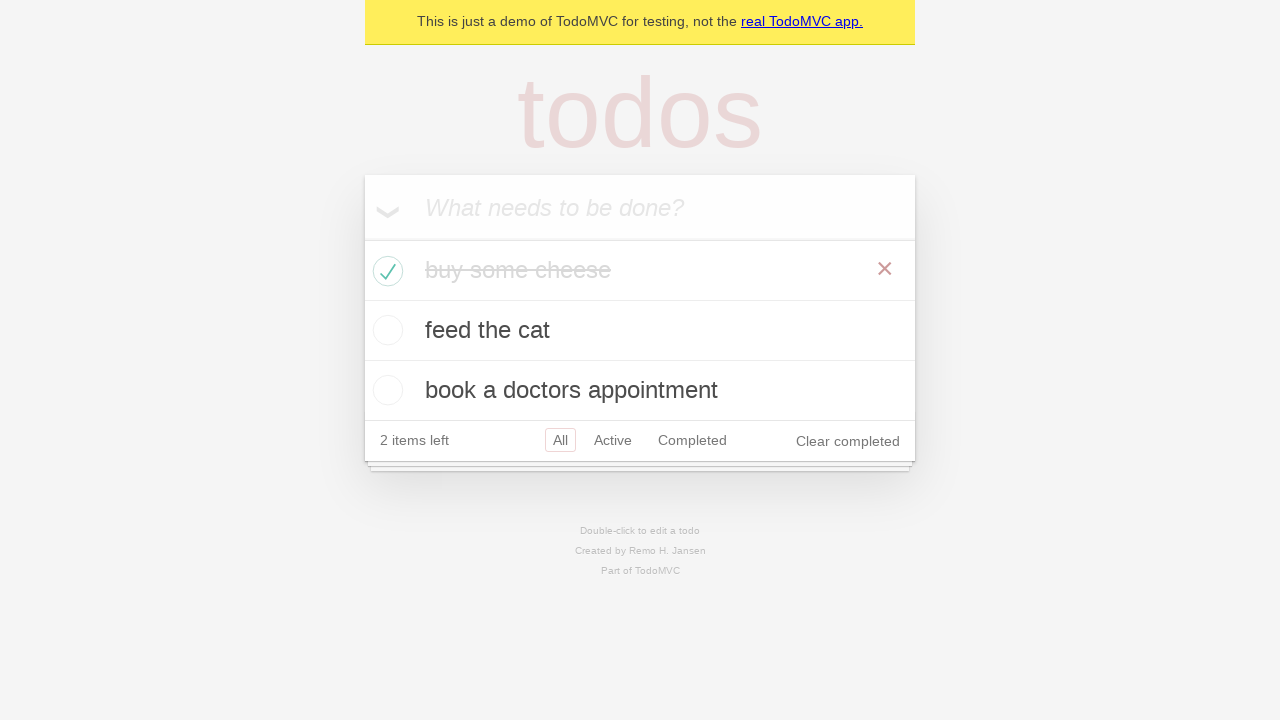